Tests a web calculator by entering two numbers (20 and 30) into input fields, clicking the calculate button, and verifying the result is displayed.

Starting URL: https://testpages.herokuapp.com/styled/calculator

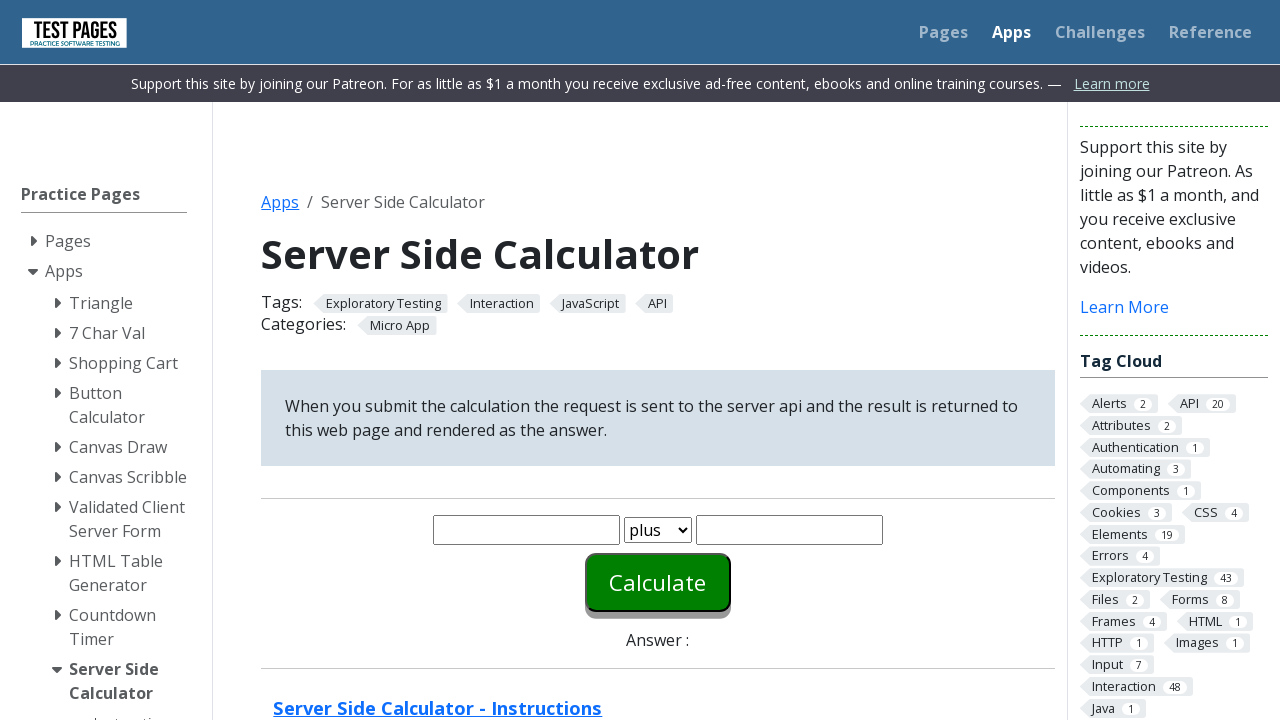

Entered 20 in the first number field on #number1
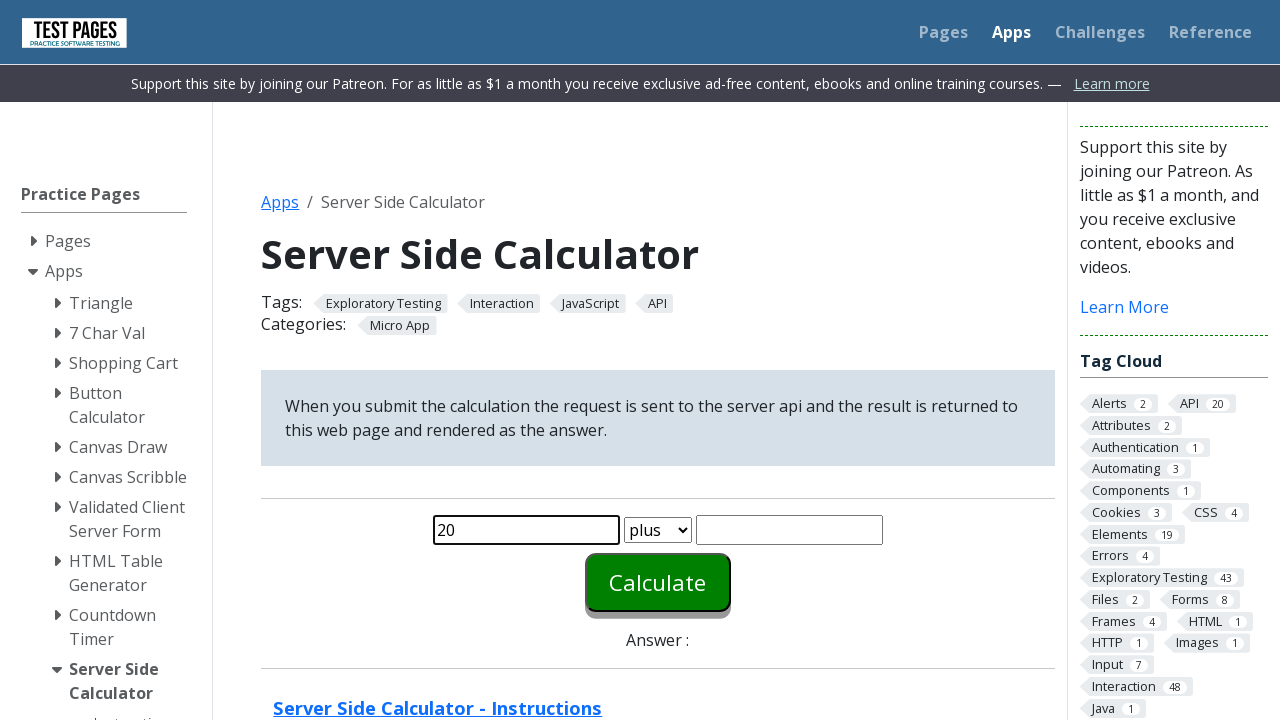

Entered 30 in the second number field on #number2
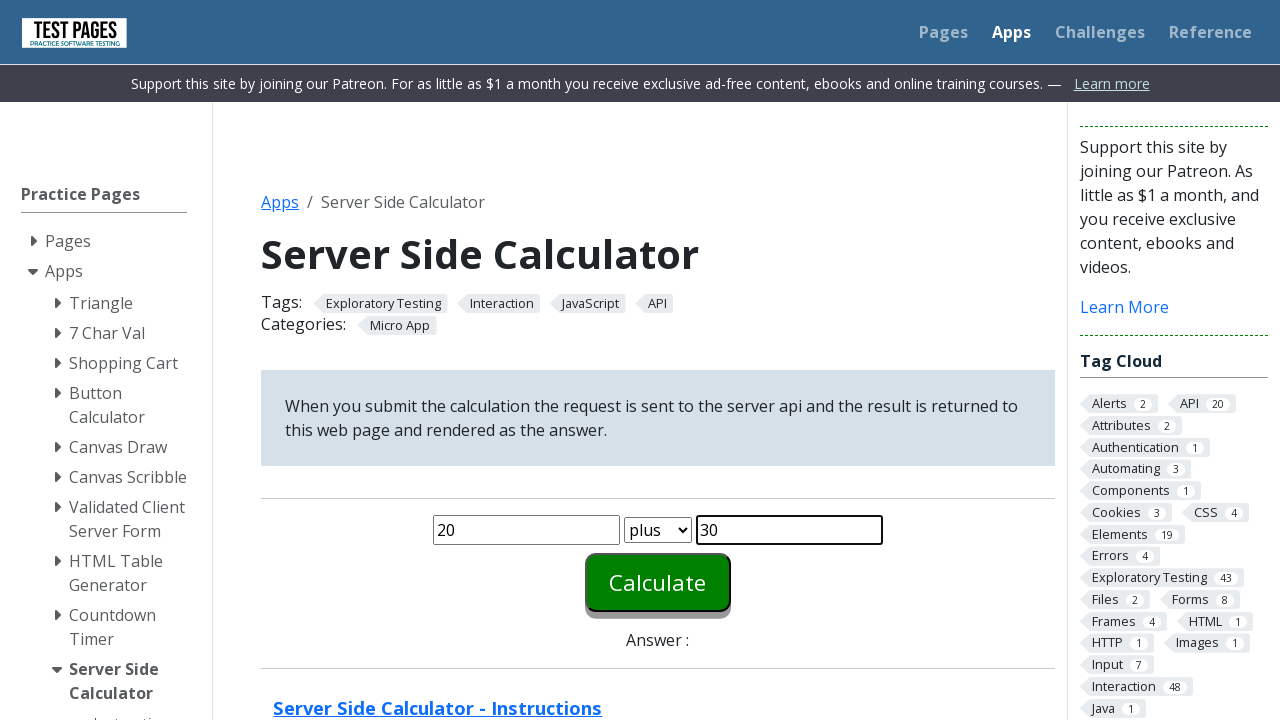

Clicked the calculate button at (658, 582) on #calculate
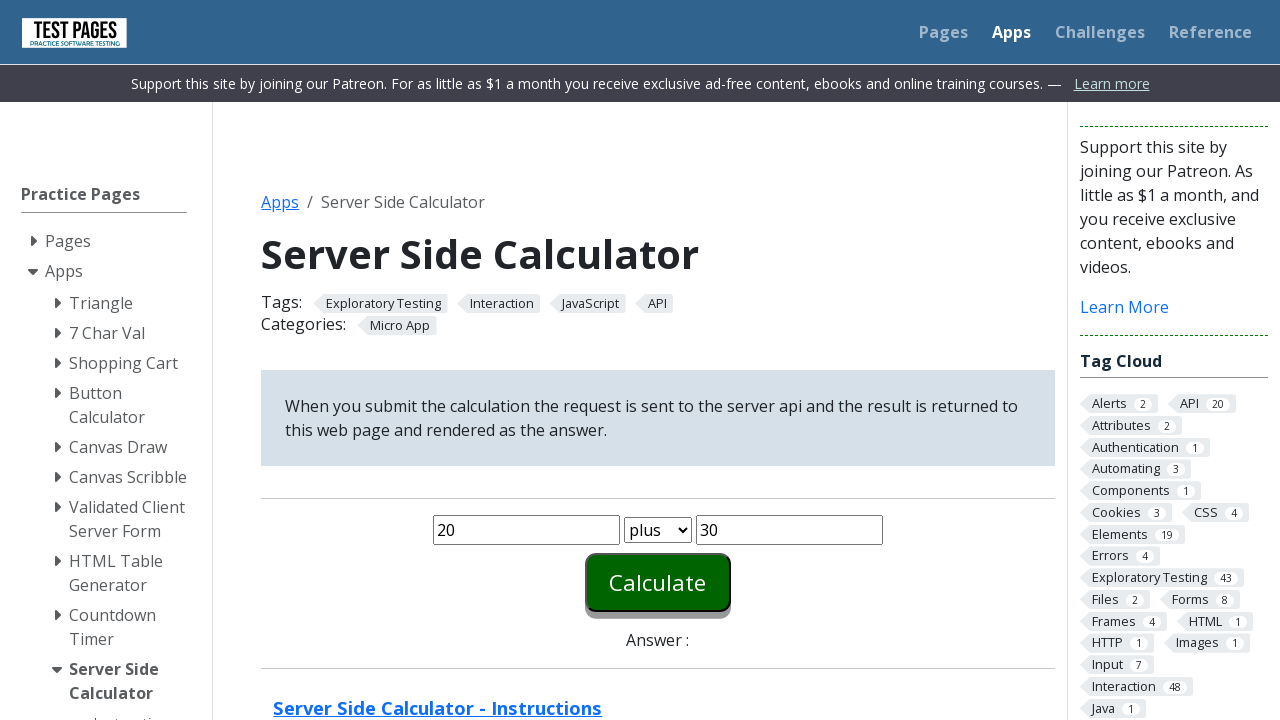

Result displayed in answer field
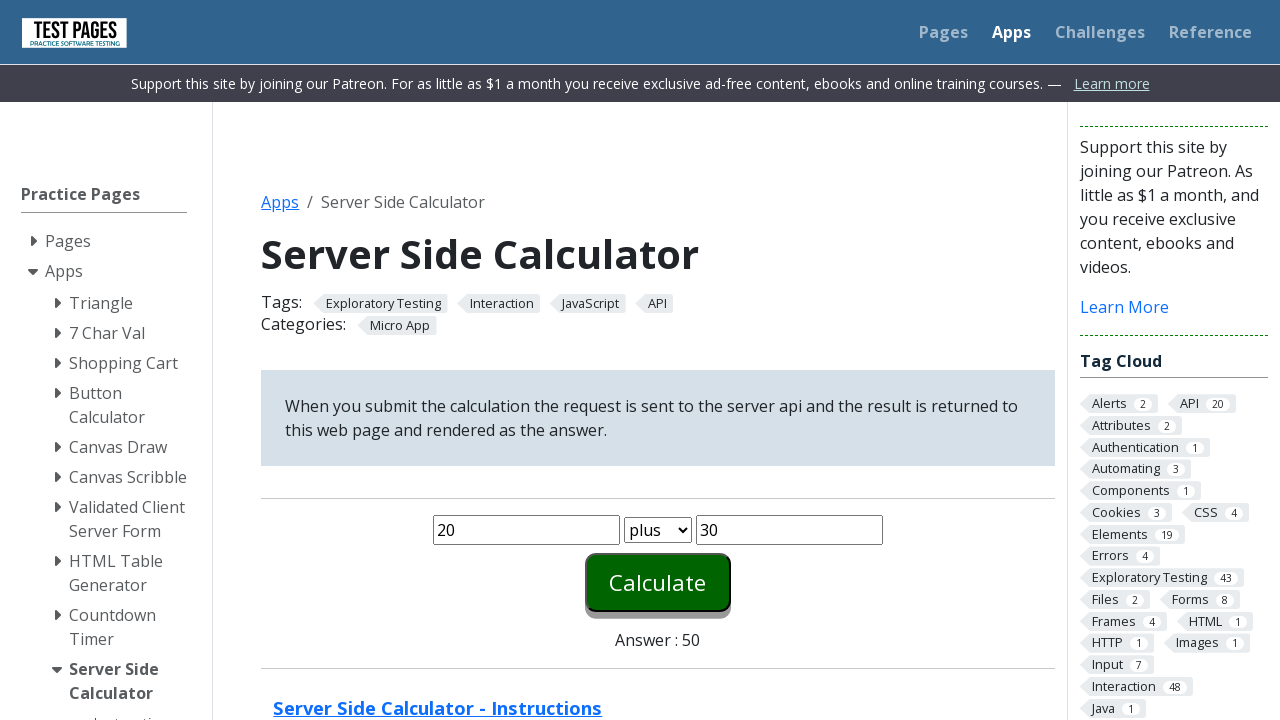

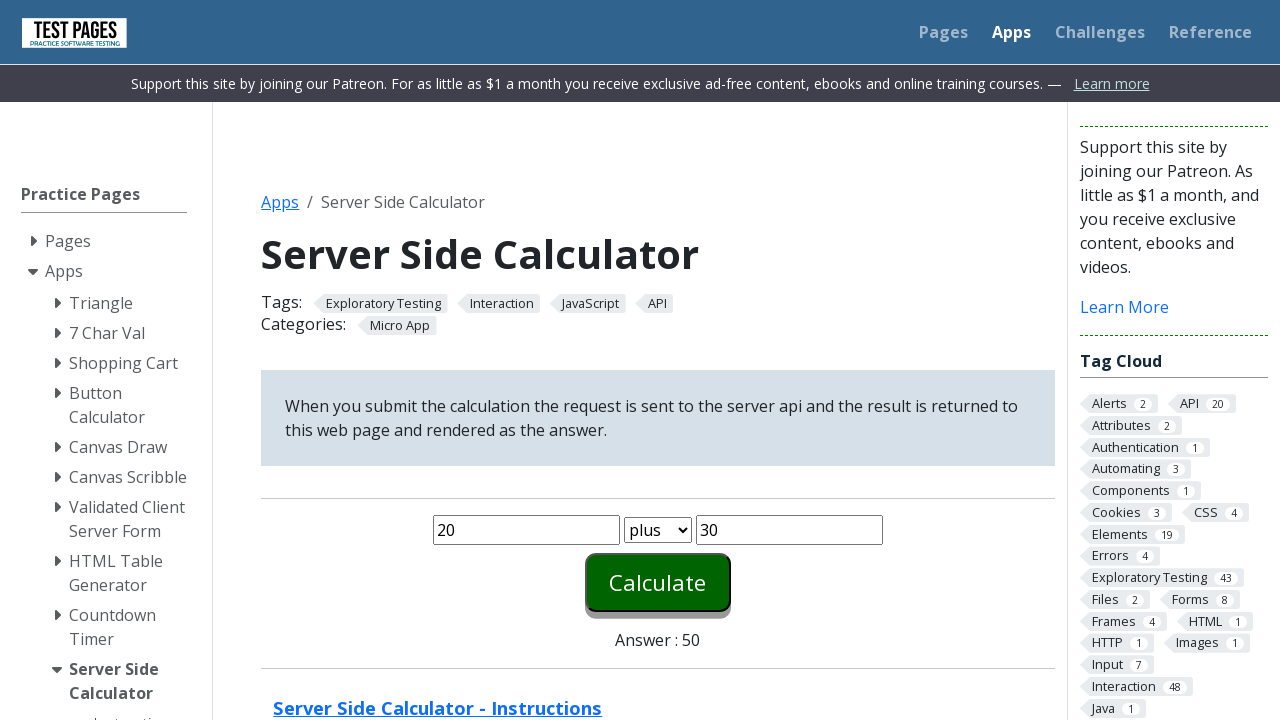